Navigates to the Python.org homepage and verifies that the page title contains "Python"

Starting URL: https://python.org

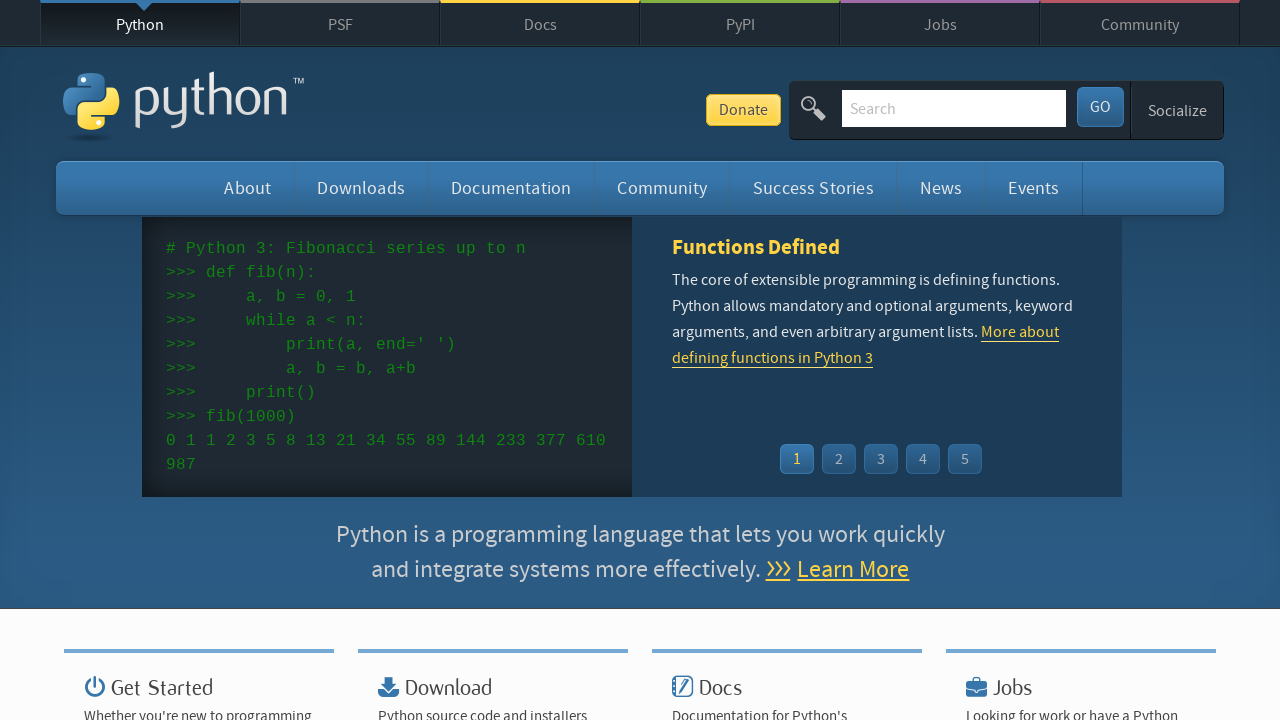

Navigated to Python.org homepage
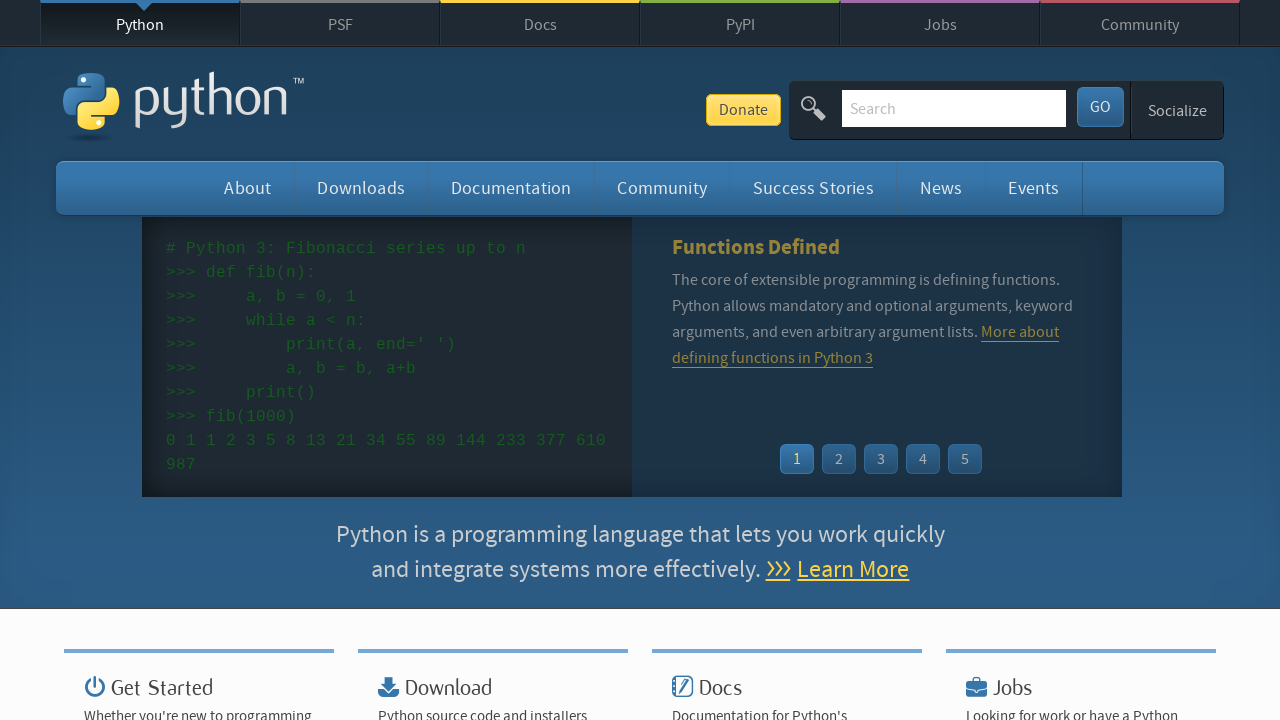

Verified that page title contains 'Python'
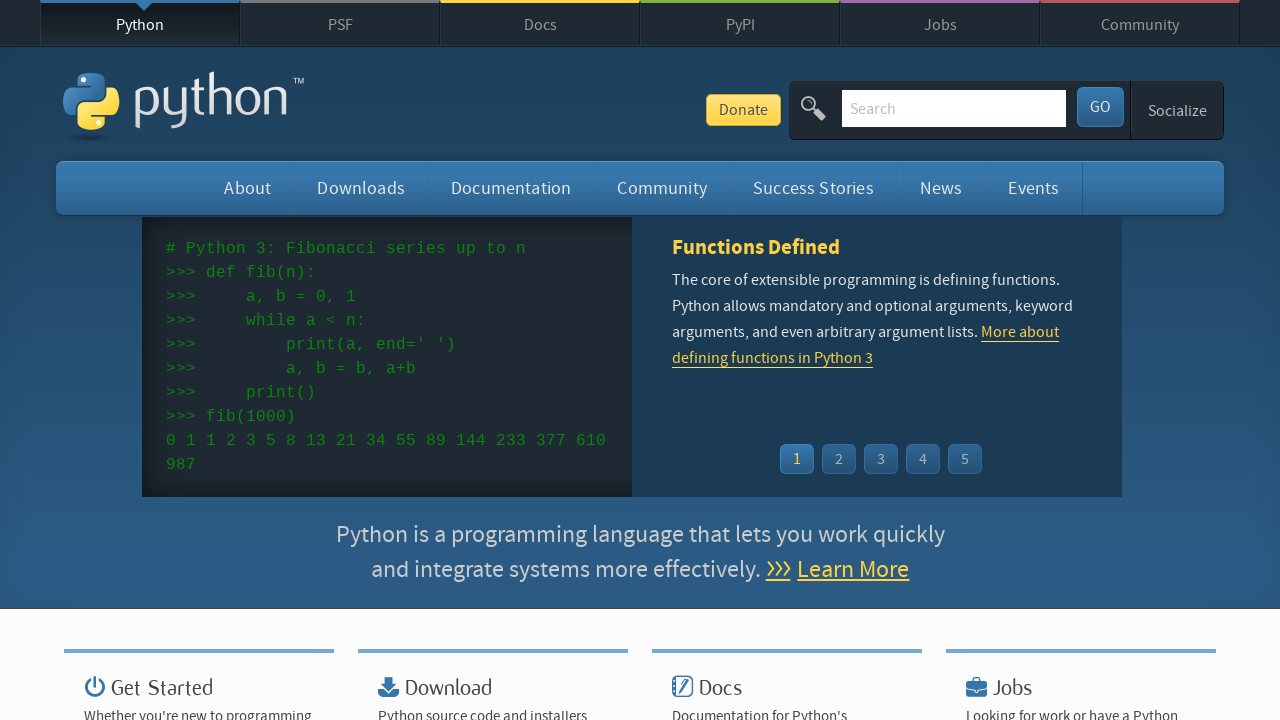

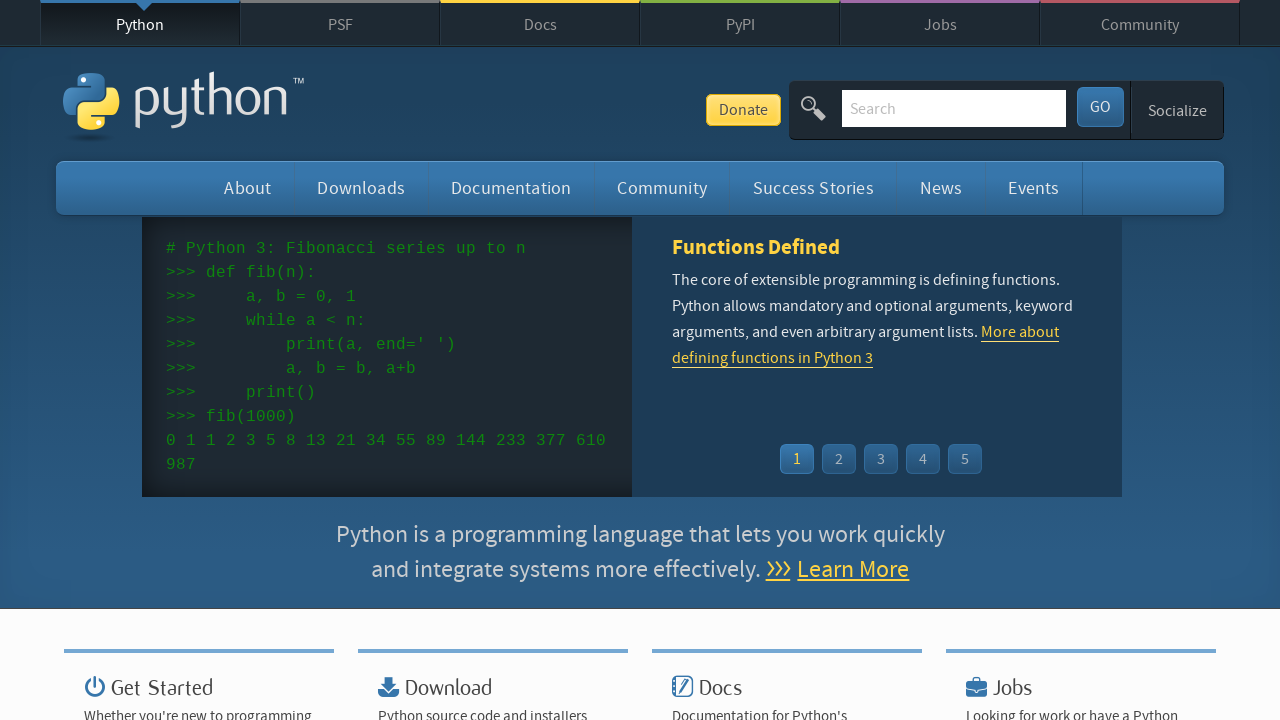